Tests window handling by clicking a button that opens new windows with a delay and waiting for multiple windows to appear

Starting URL: https://www.leafground.com/window.xhtml

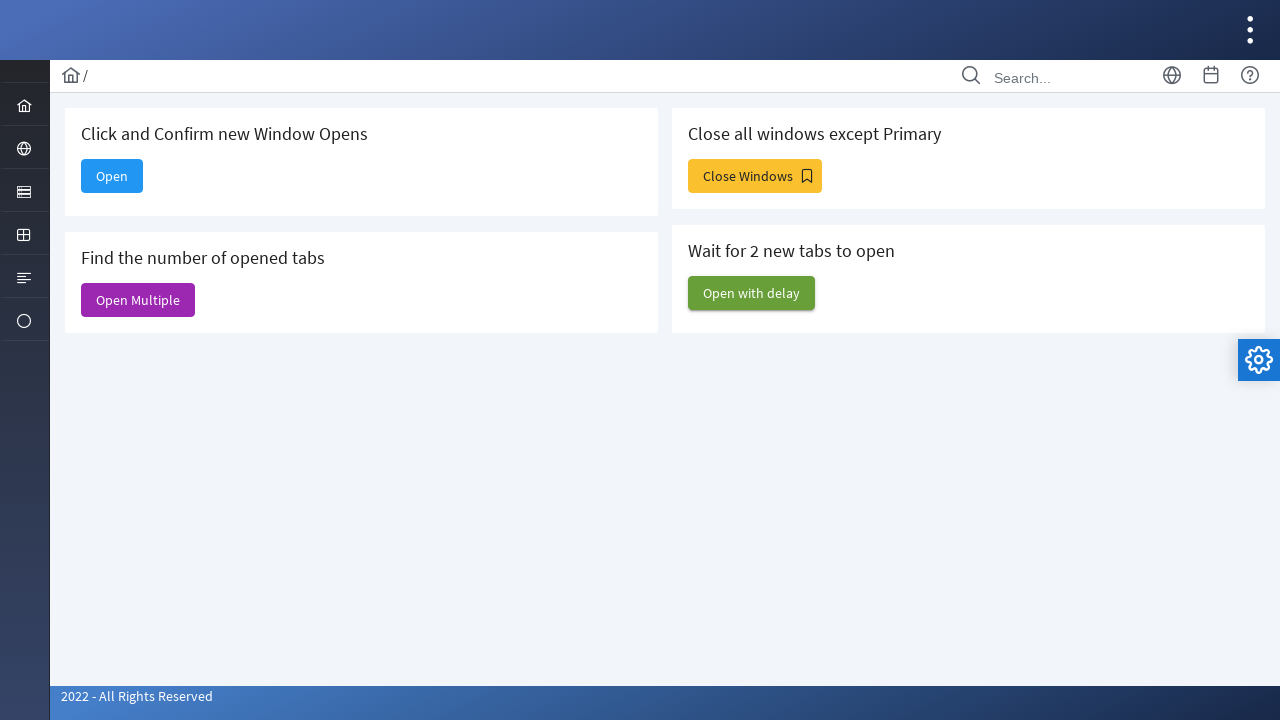

Clicked 'Open with delay' button to trigger window opening at (752, 293) on xpath=//span[text()='Open with delay']
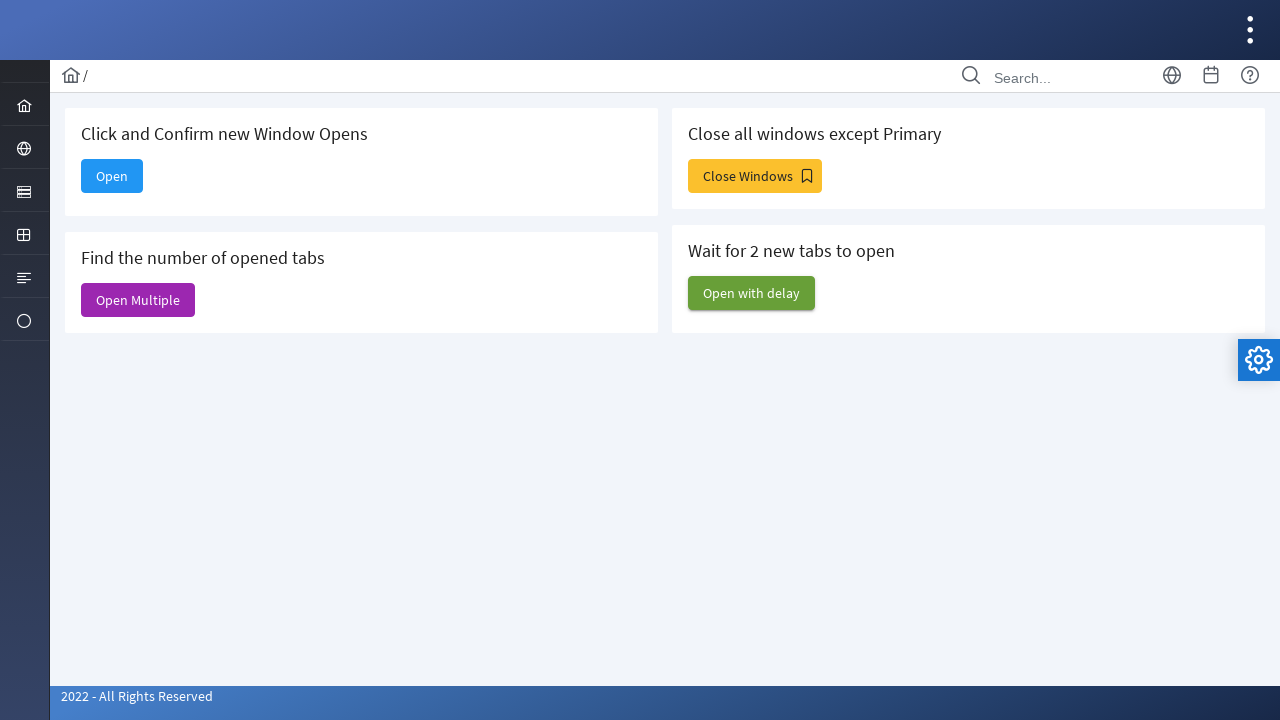

Waited 2 seconds for new windows to open
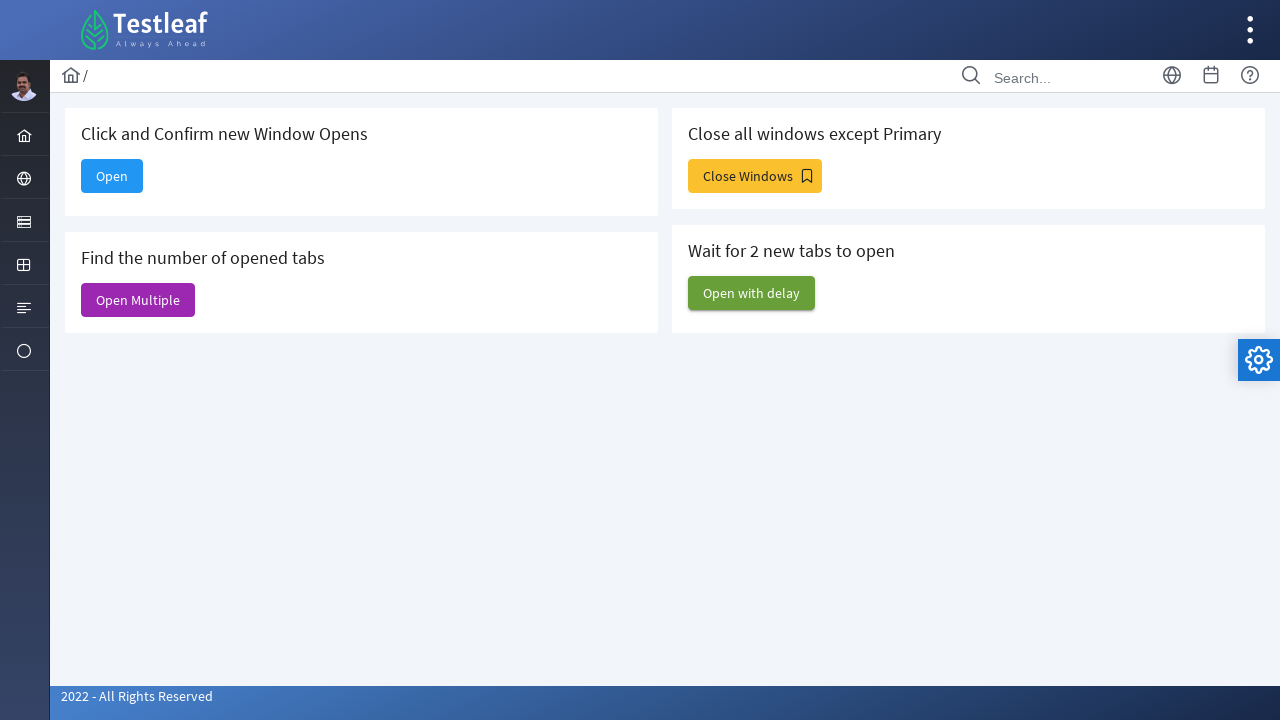

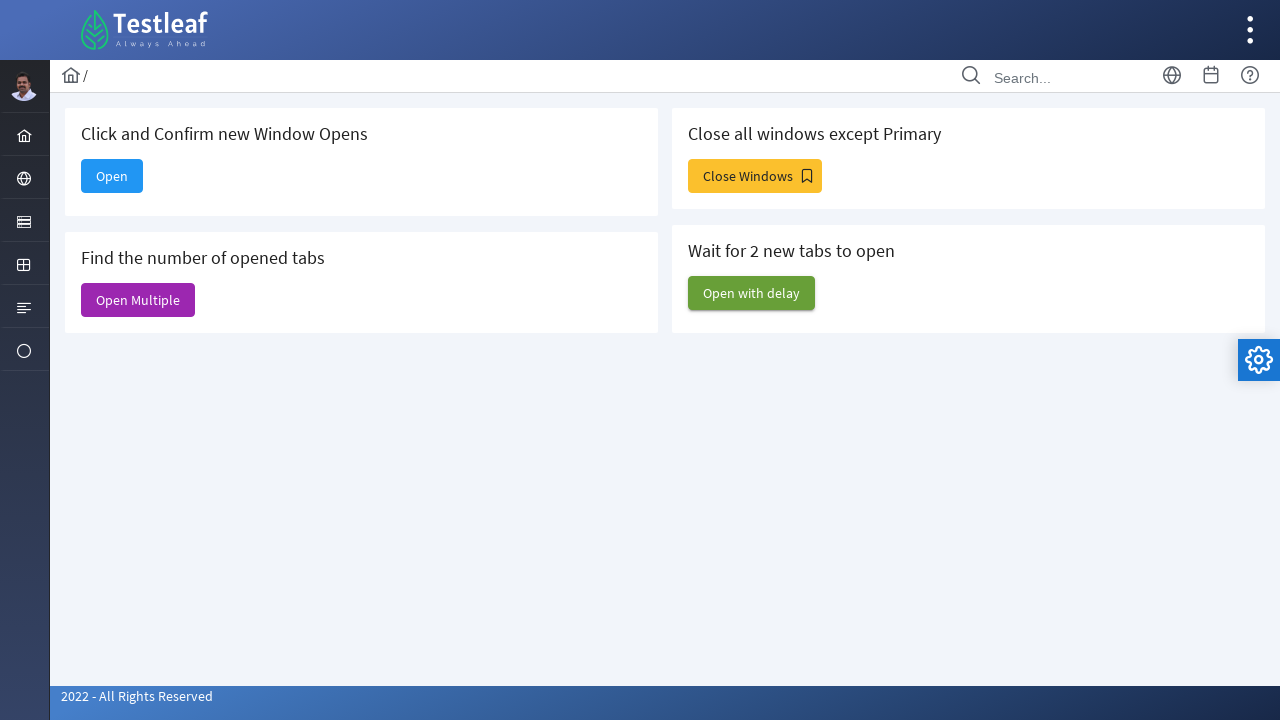